Tests webpage scroll bar operations by executing JavaScript to scroll to bottom of page, scroll an element into view, and scroll by a specific pixel amount.

Starting URL: http://www.seleniumhq.org

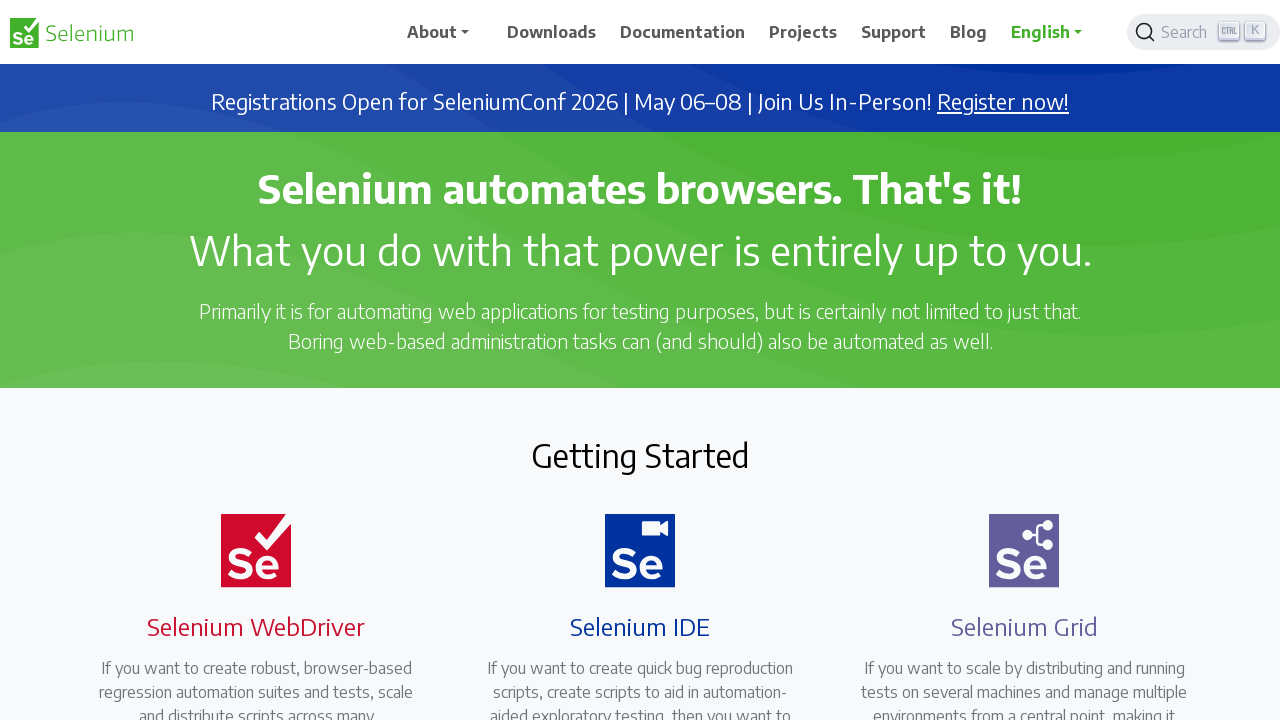

Executed JavaScript to scroll to bottom of page
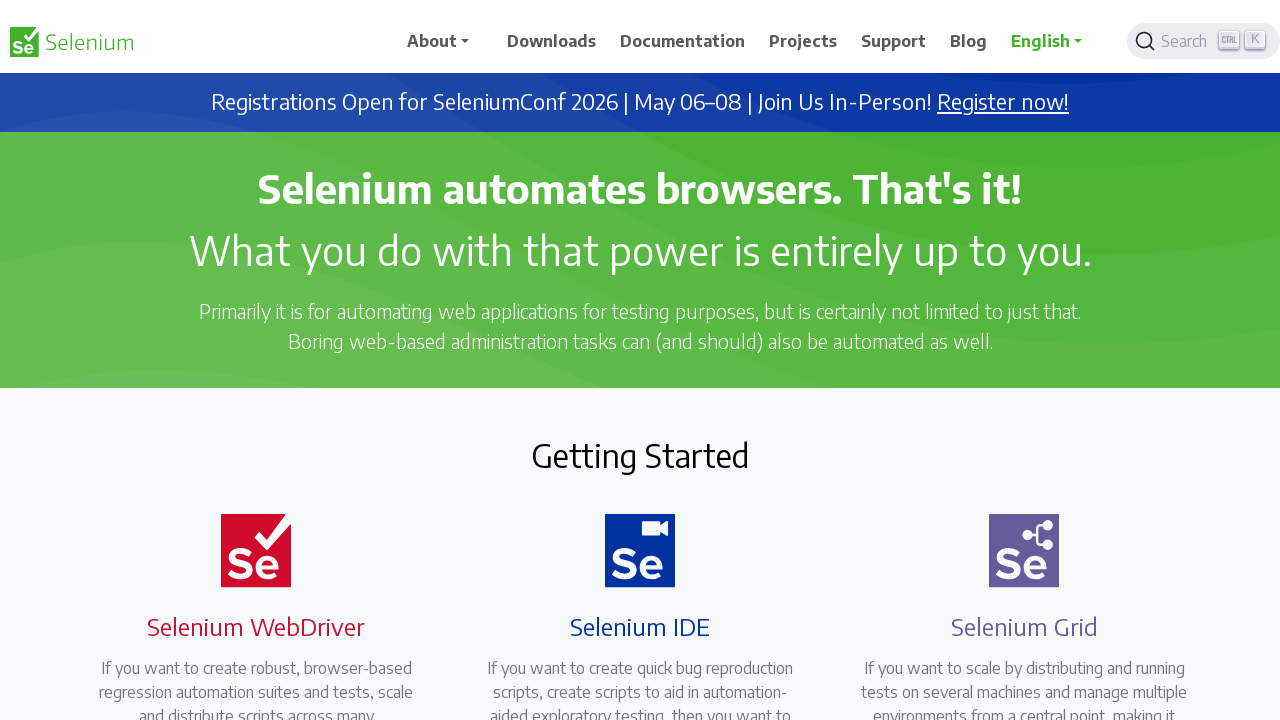

Waited 1000ms for scroll to complete
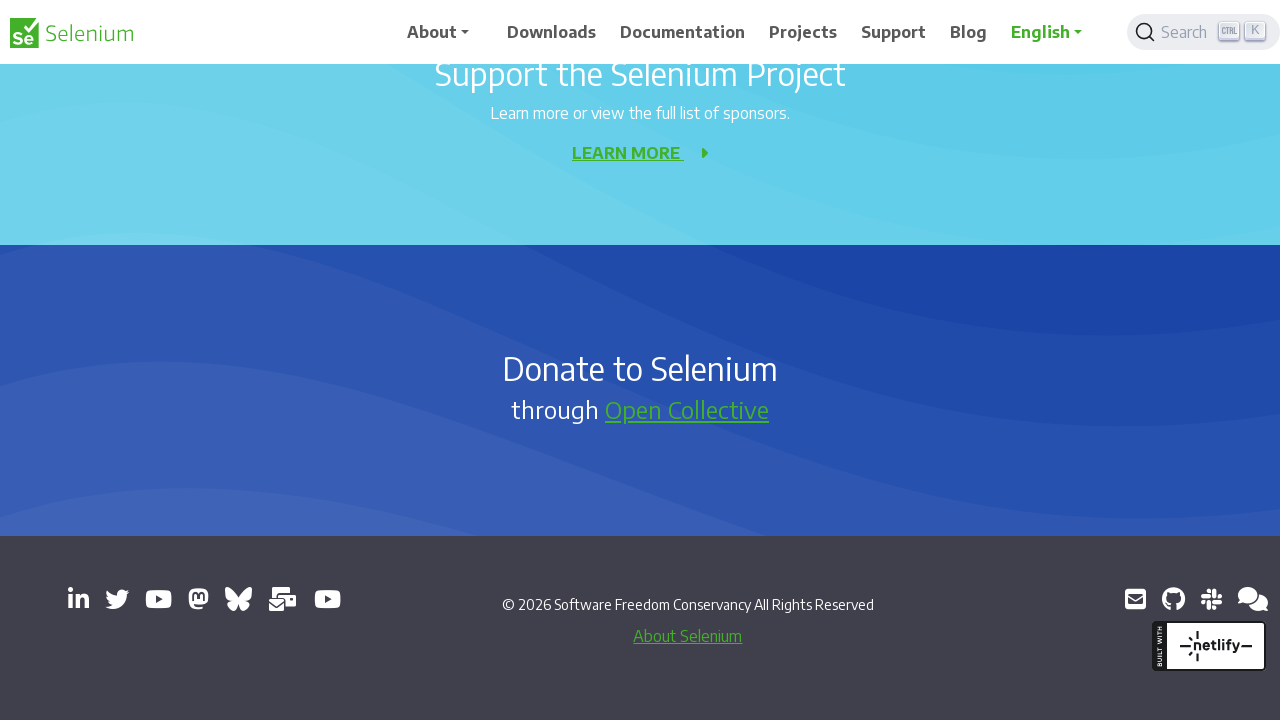

Executed JavaScript to scroll element with id 'choice' into view
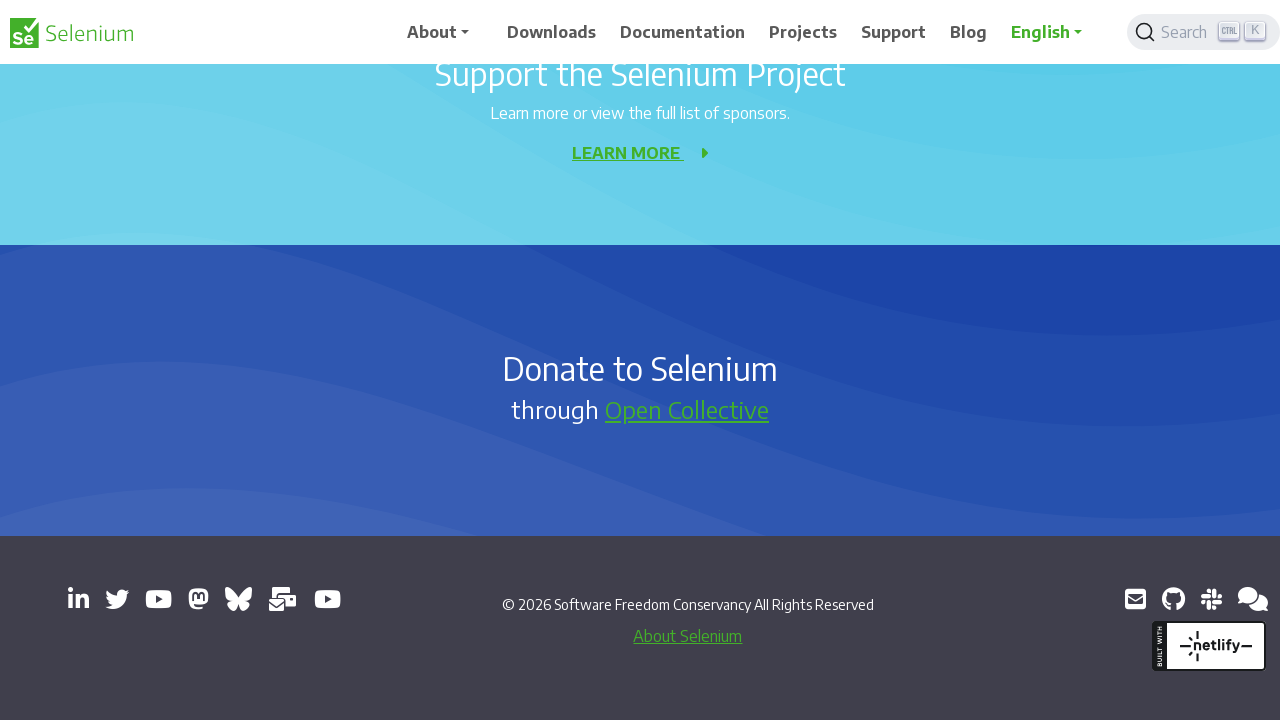

Waited 1000ms for scroll to complete
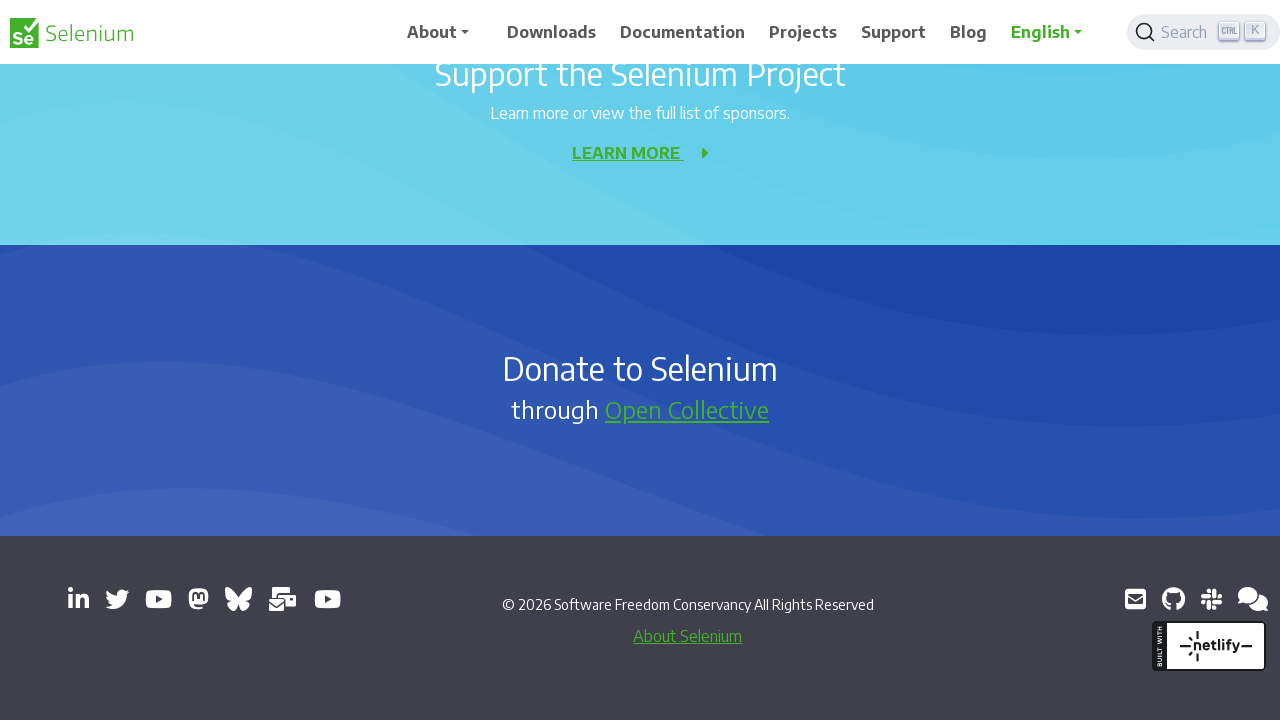

Executed JavaScript to scroll down by 400 pixels
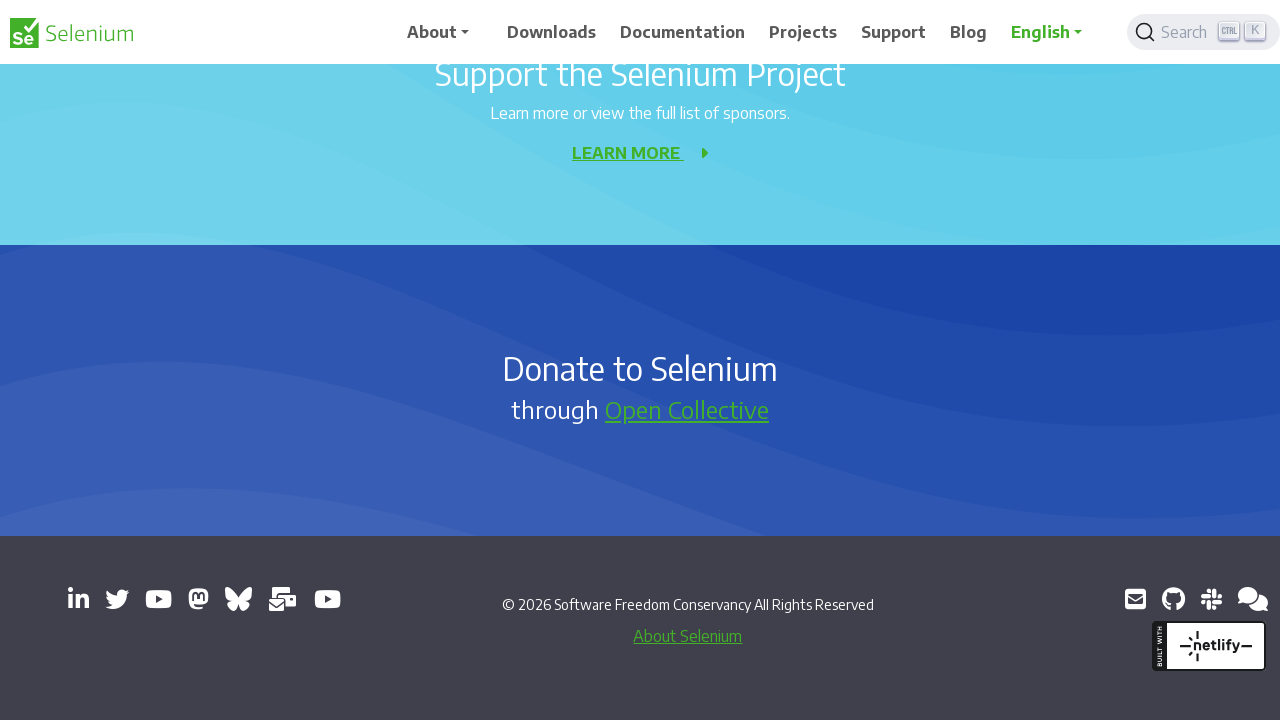

Waited 1000ms for scroll to complete
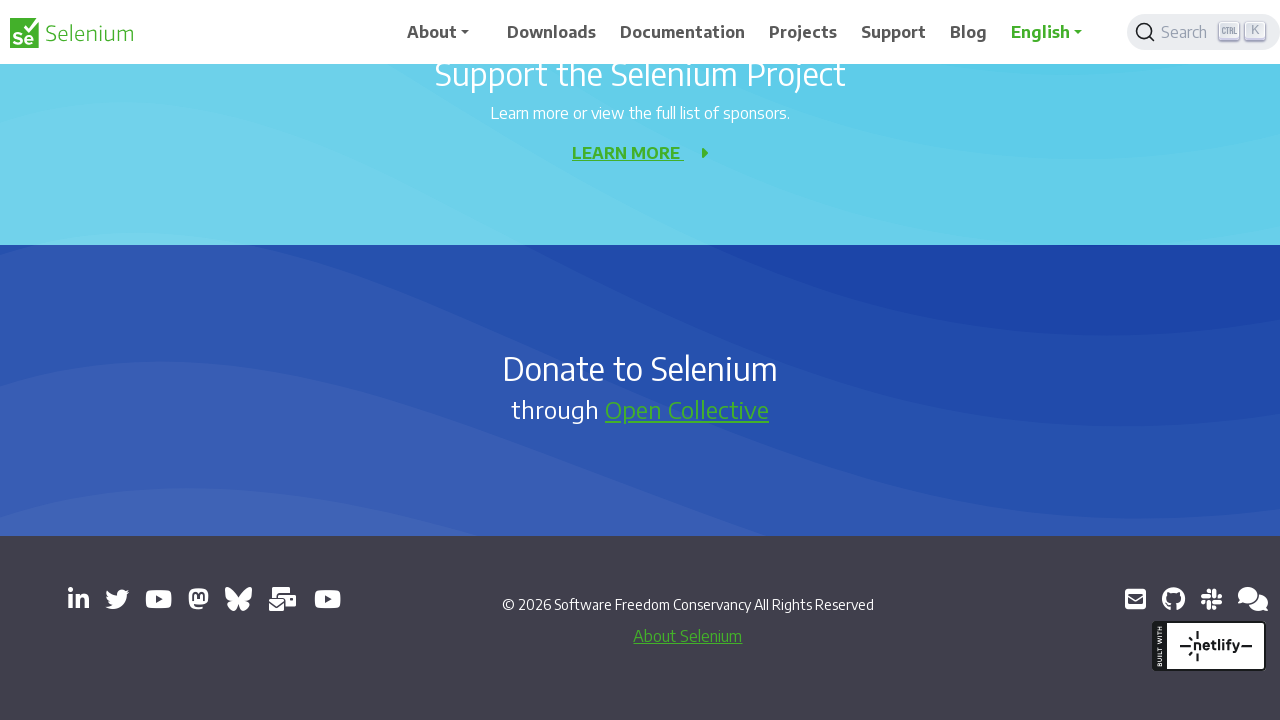

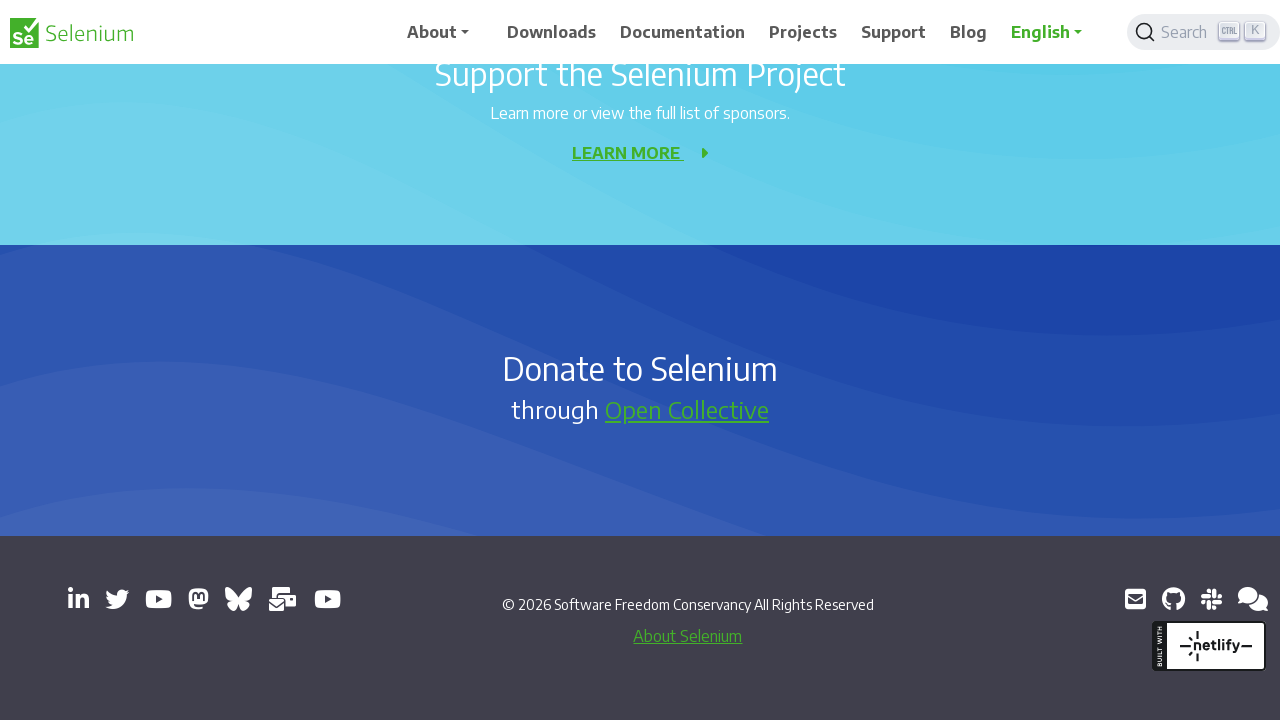